Tests JavaScript prompt dialog by clicking a button to trigger it, entering text, accepting the prompt, and verifying the response message

Starting URL: https://popageorgianvictor.github.io/PUBLISHED-WEBPAGES/alert_confirm_prompt

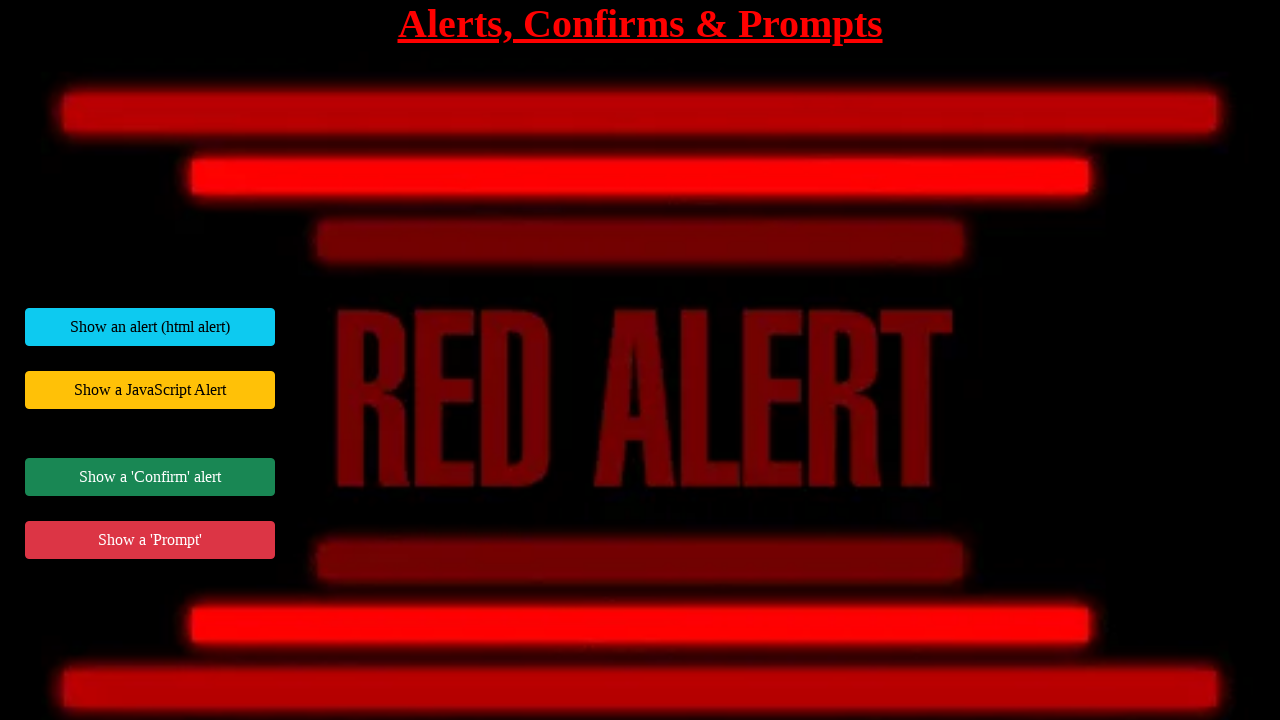

Set up dialog handler to accept prompt with text 'test'
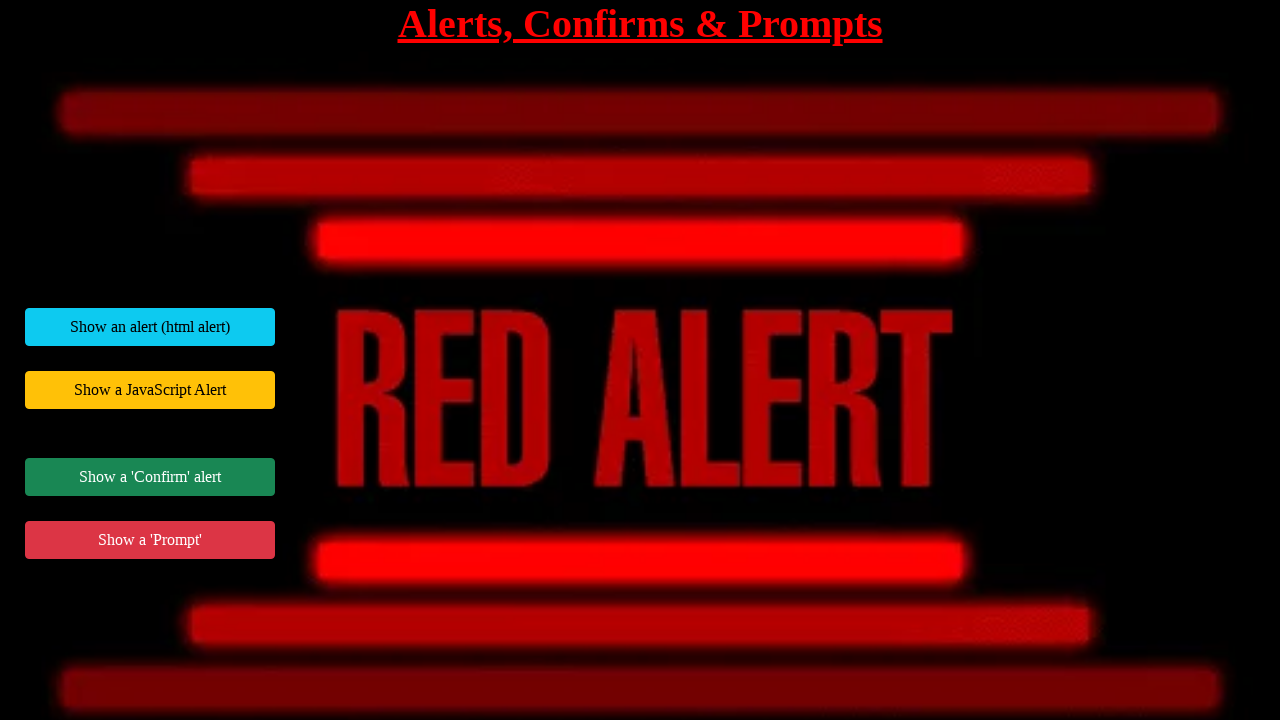

Clicked button to trigger JavaScript prompt dialog at (150, 540) on #jsPromptExample button
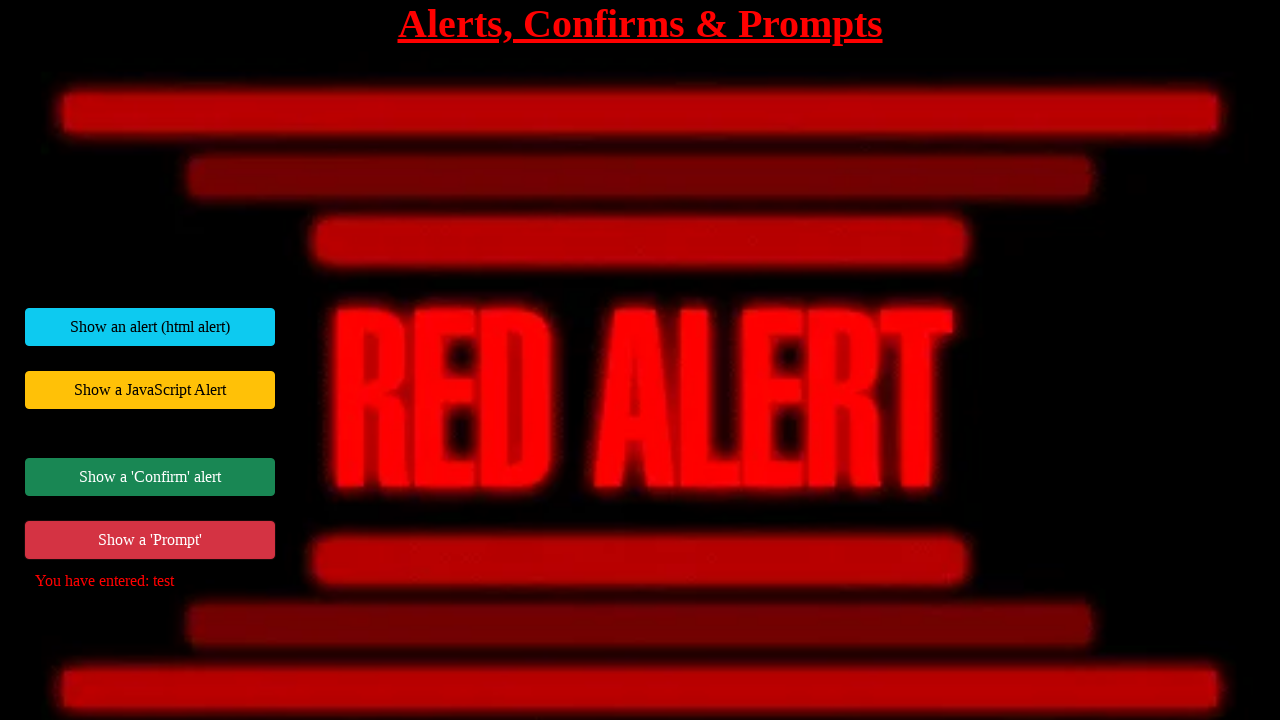

Response message element loaded after accepting prompt
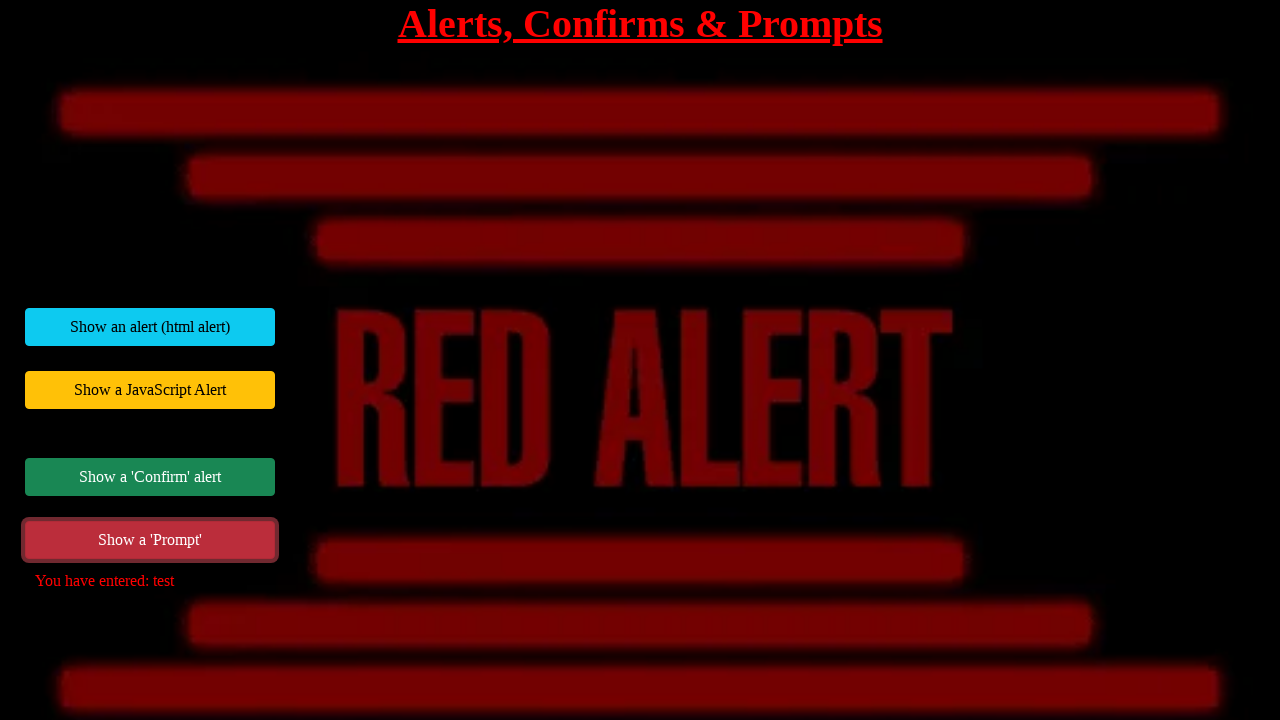

Retrieved response message text content
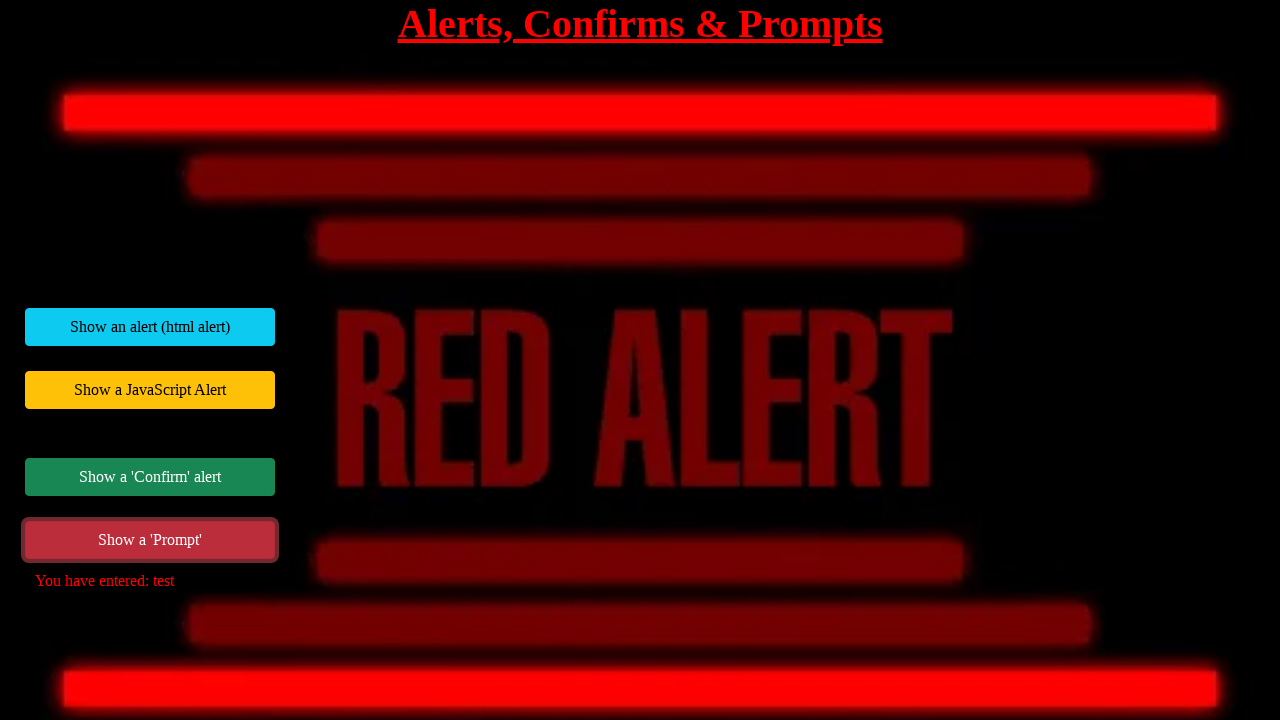

Verified response message matches expected text: 'You have entered: test'
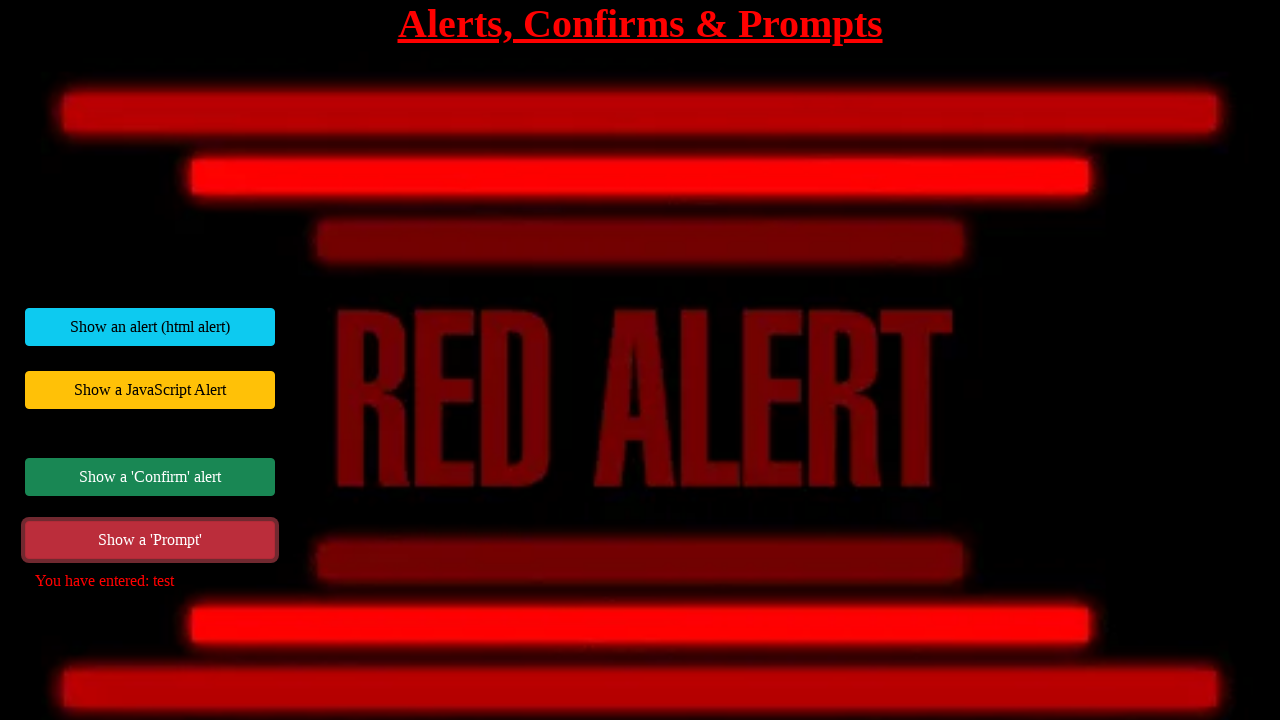

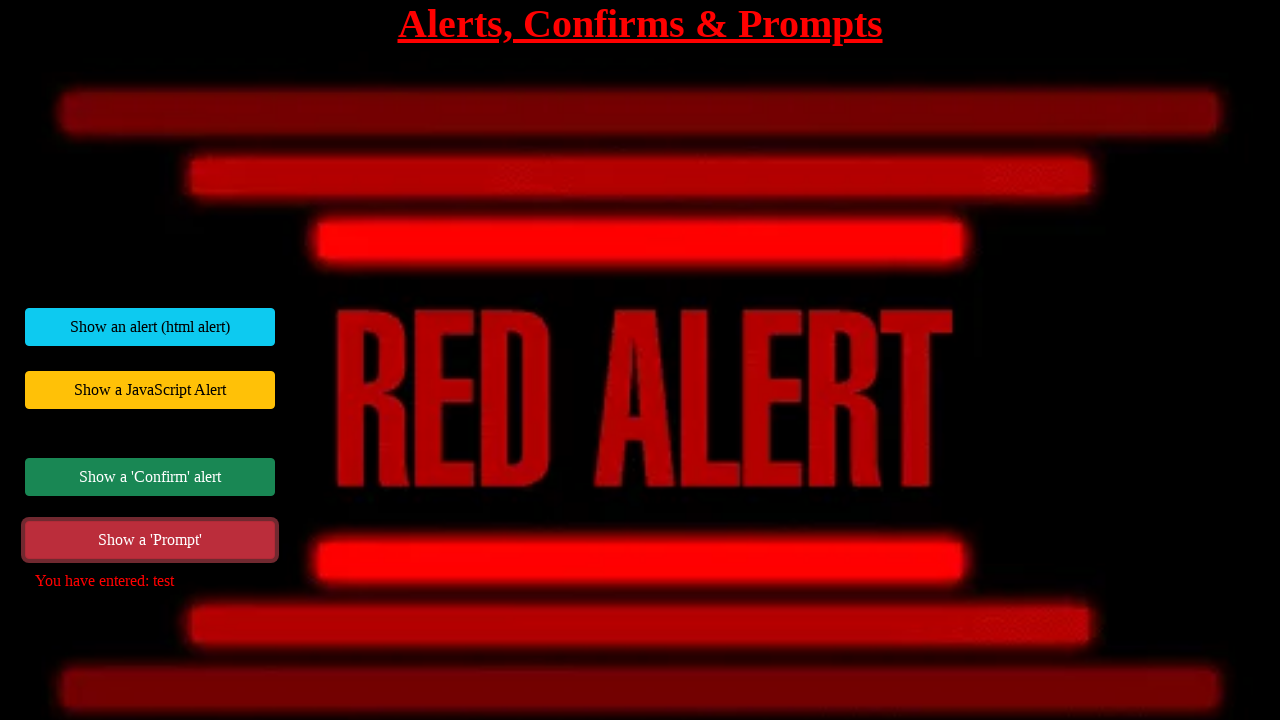